Tests selecting a size value from a dropdown on a product detail page

Starting URL: https://shop.polymer-project.org/detail/mens_outerwear/Anvil+L+S+Crew+Neck+-+Grey

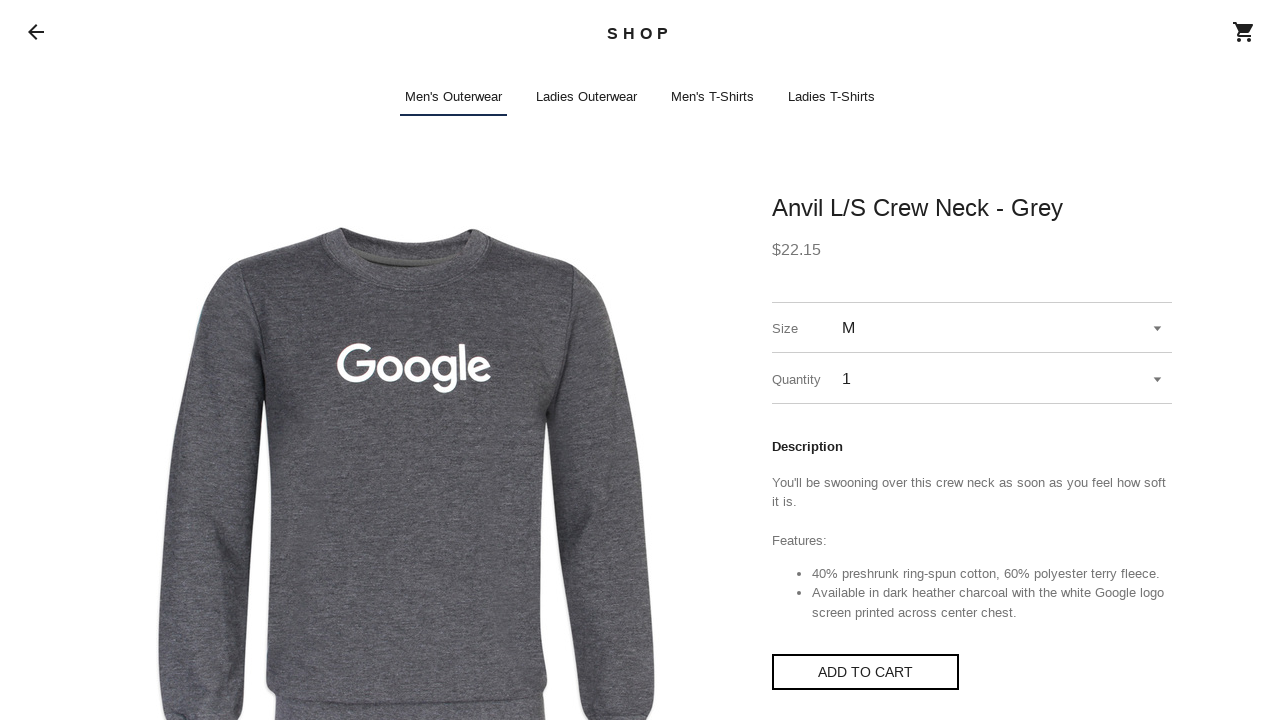

Waited for page to load
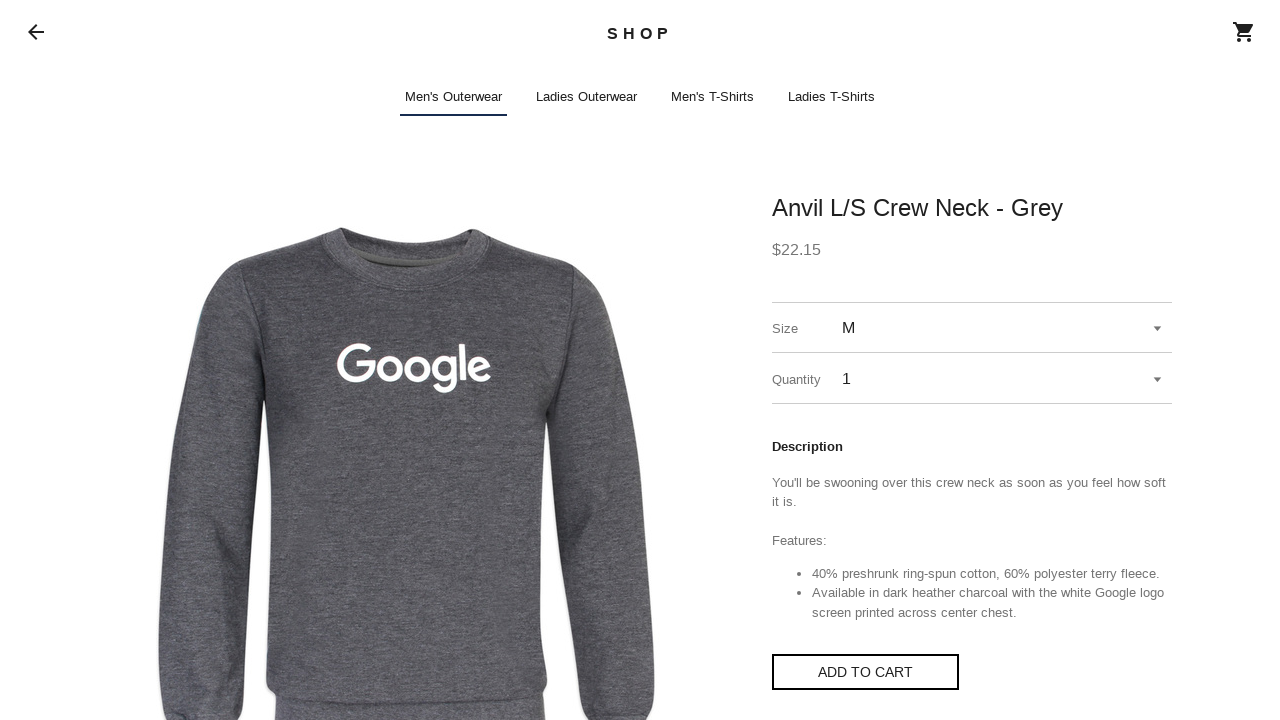

Selected size XS from the dropdown on shop-app shop-detail #sizeSelect
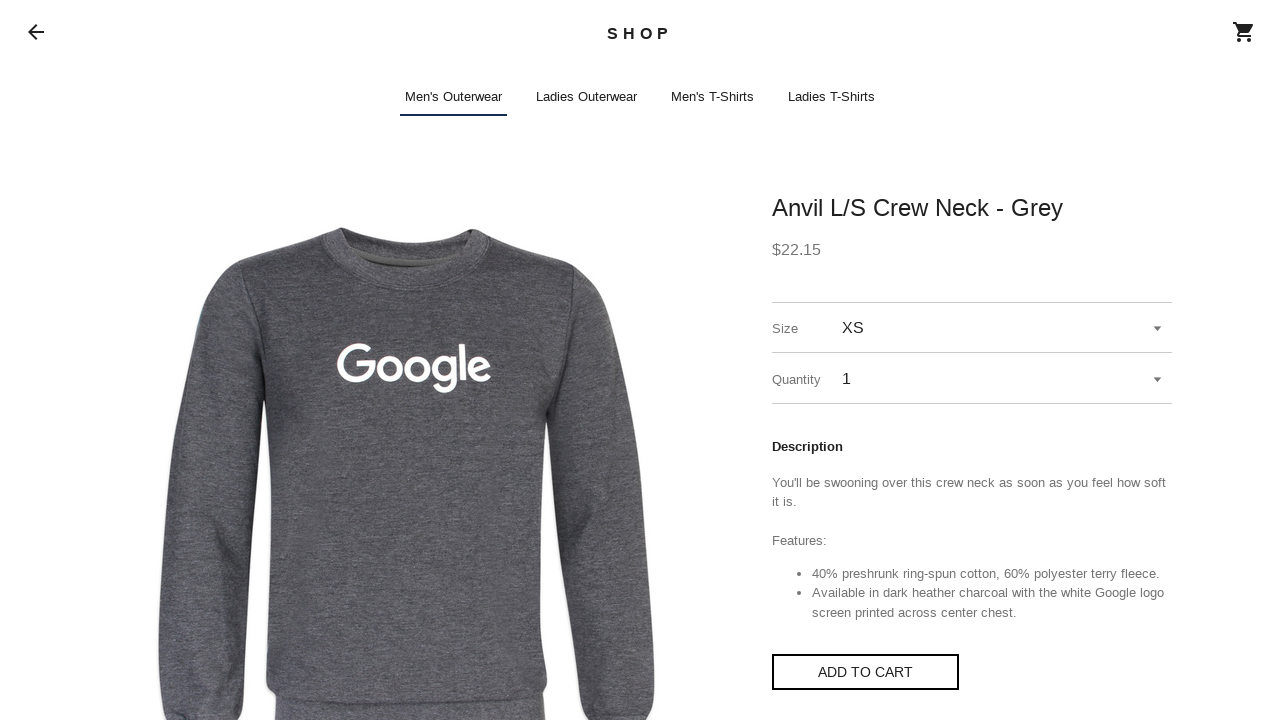

Retrieved selected value from dropdown
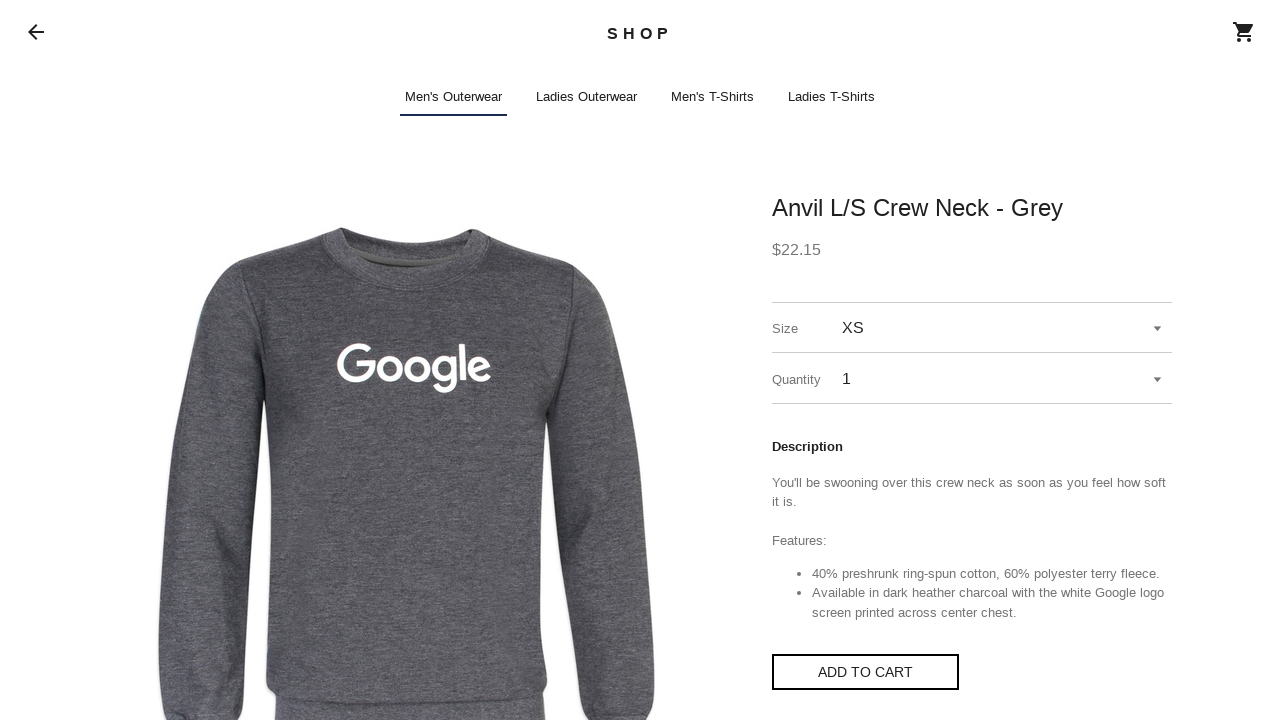

Verified that XS was selected
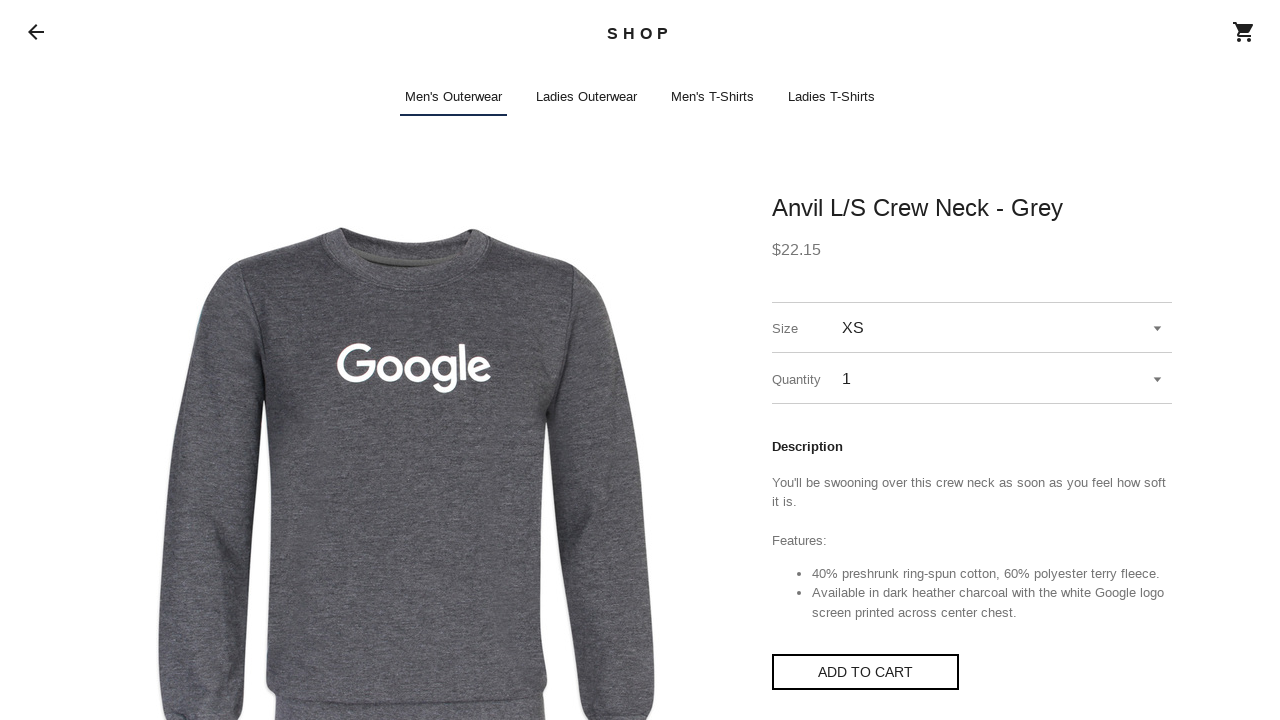

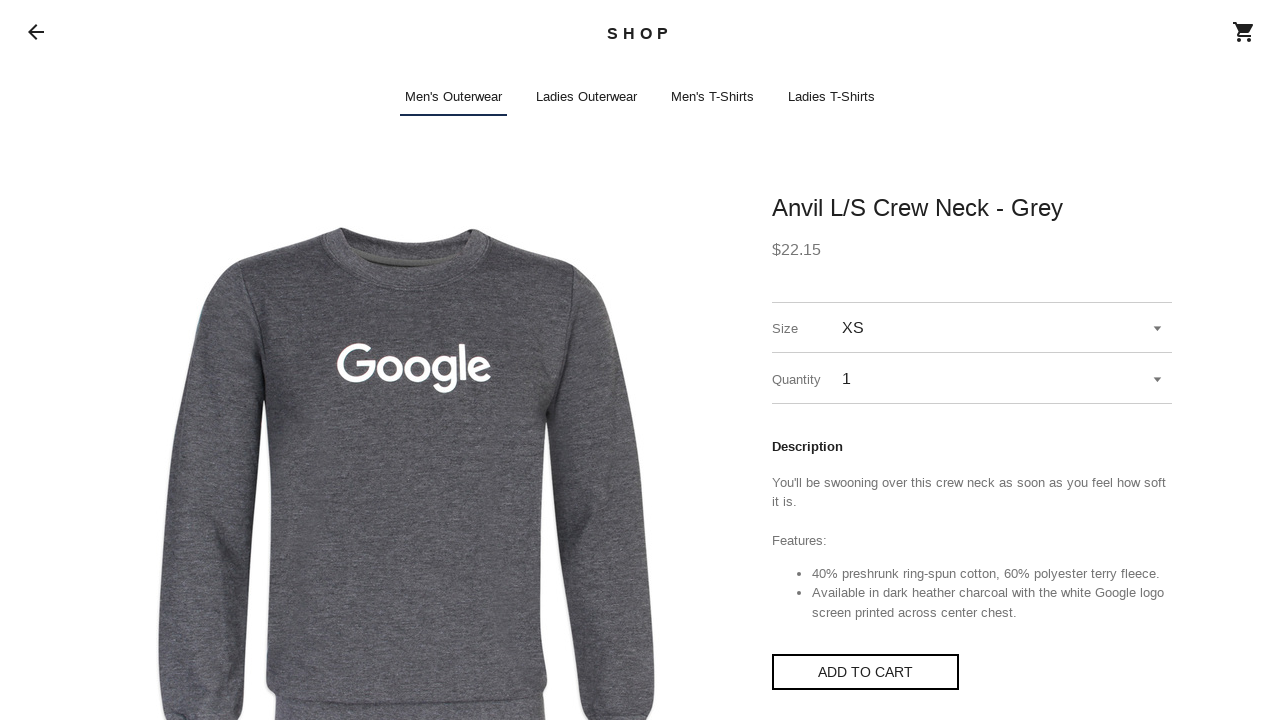